Opens a Google Spreadsheet page and waits for it to load

Starting URL: https://docs.google.com/spreadsheets/d/1JB6F0aqS1Fcx9-FaxAeEBBQmOsxcaSKGI7qDH1H8x0A/edit?resourcekey=&gid=730862298#gid=730862298

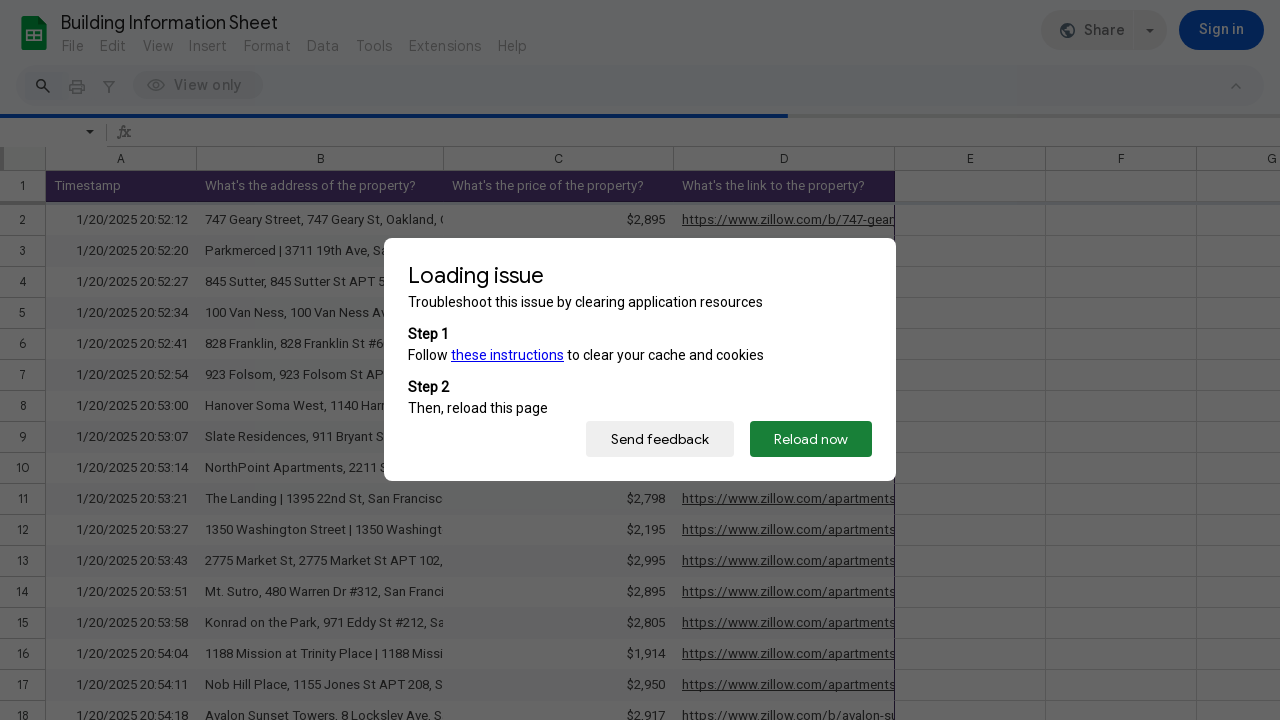

Google Spreadsheet page loaded with networkidle state
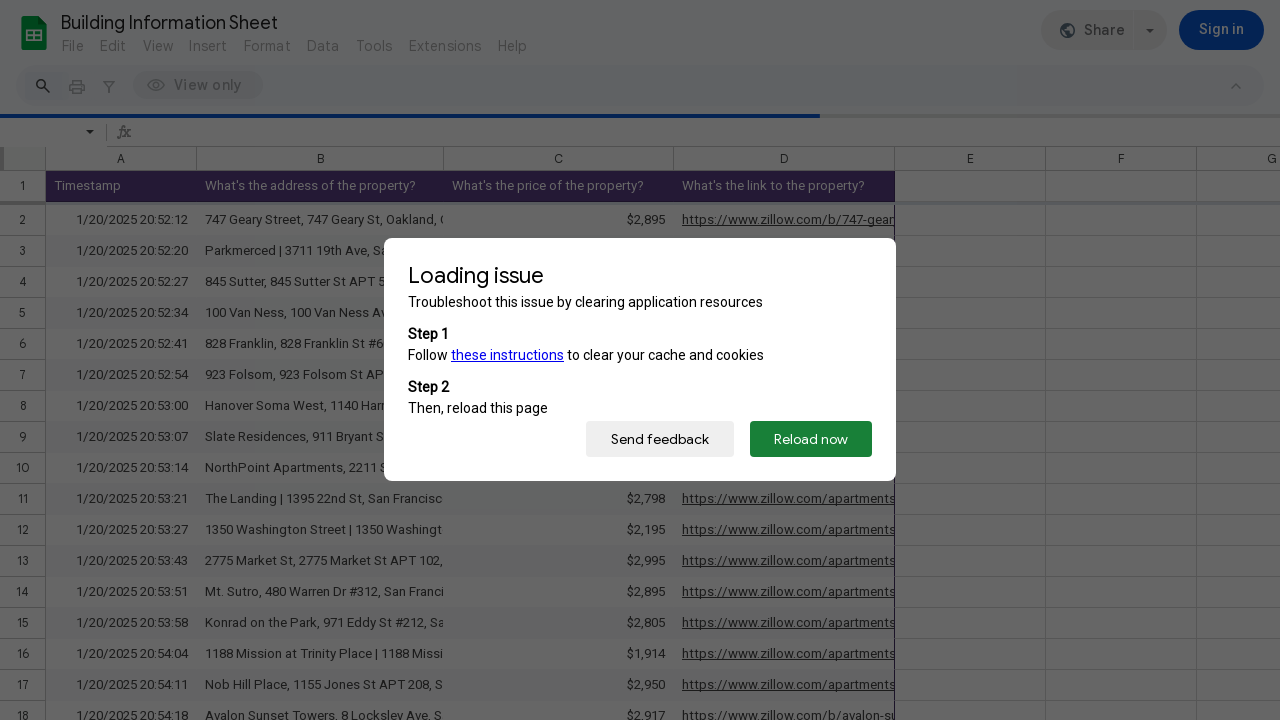

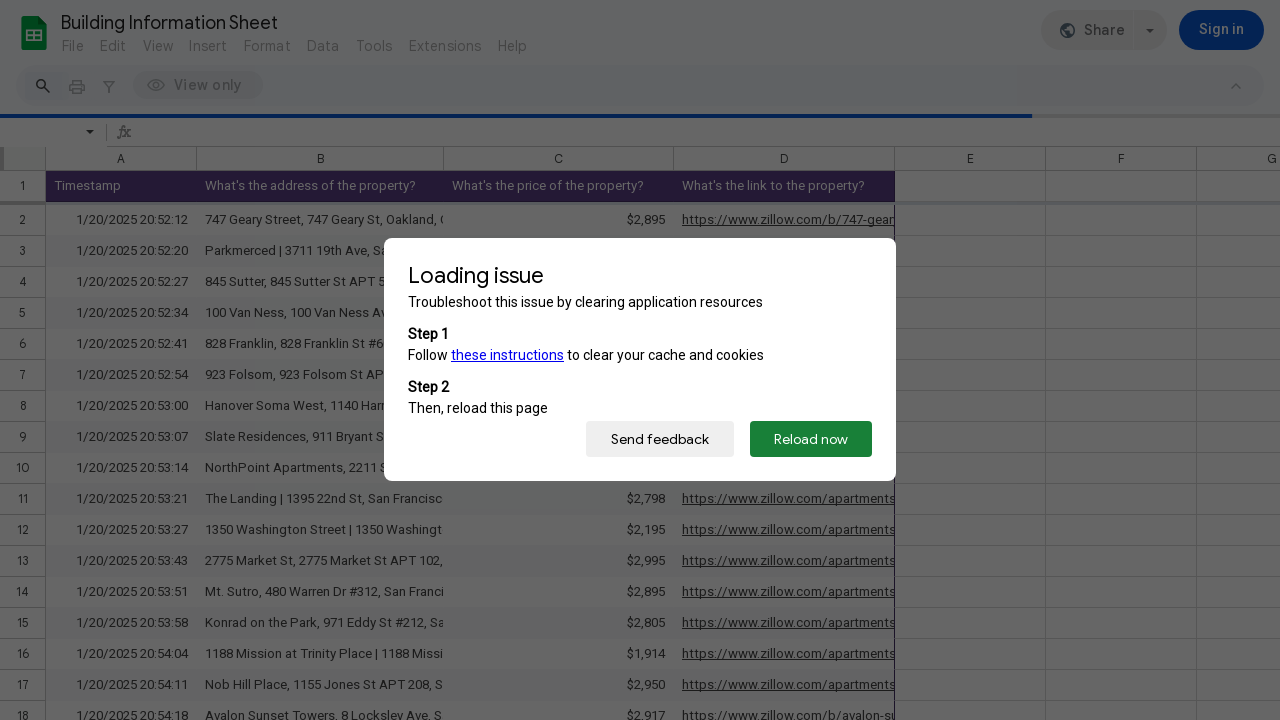